Tests context menu (right-click) functionality, handles an alert, then clicks a link to open a new window and verifies content in the new window

Starting URL: https://the-internet.herokuapp.com/context_menu

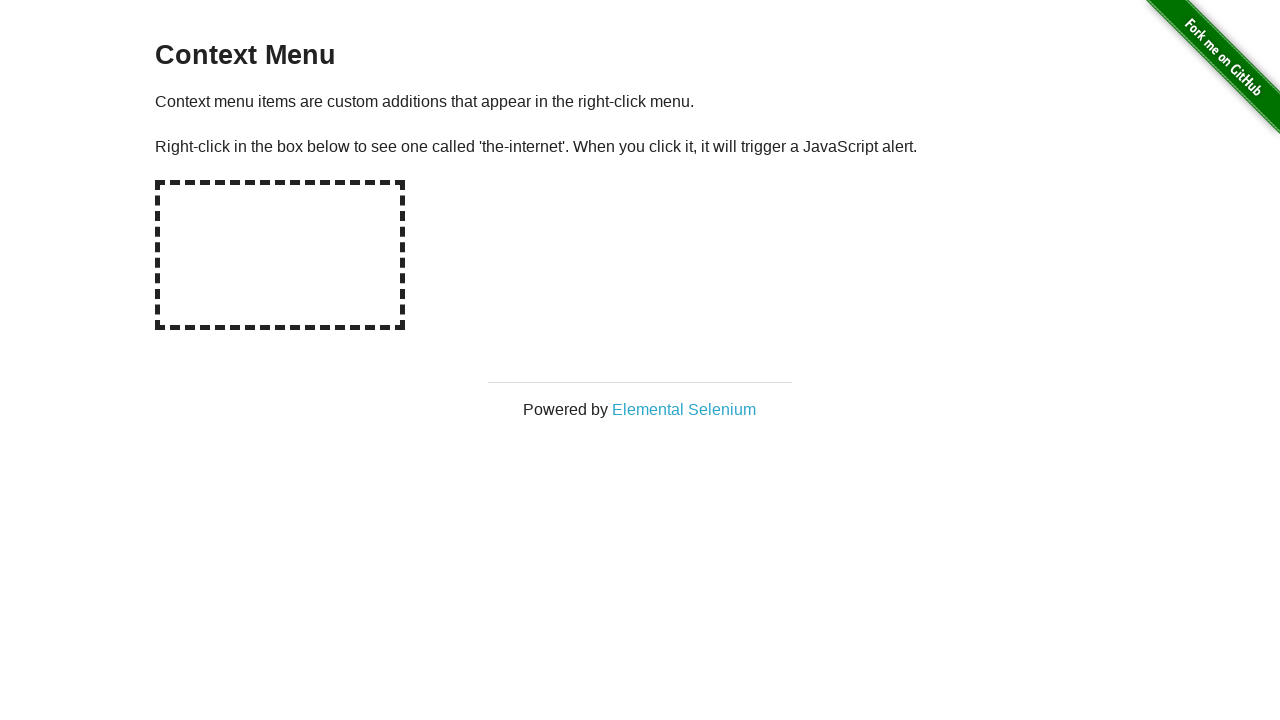

Right-clicked on the hot-spot area to trigger context menu at (280, 255) on #hot-spot
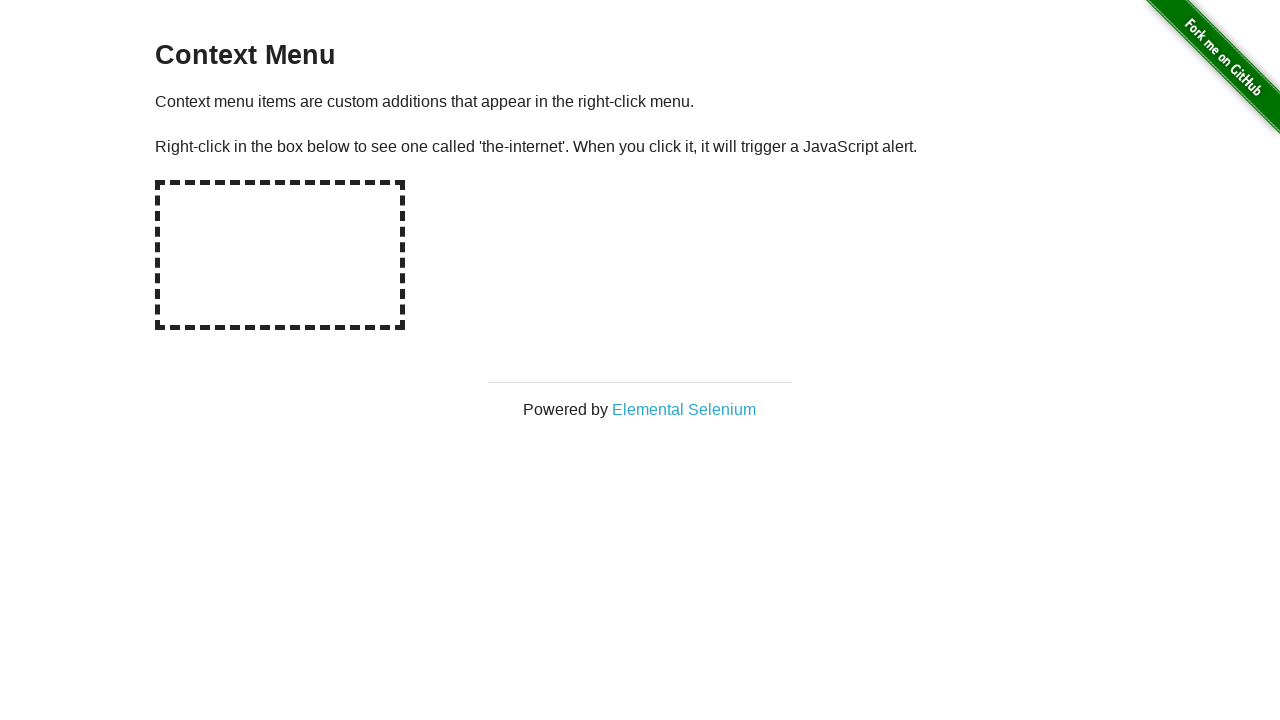

Set up dialog handler to accept alerts
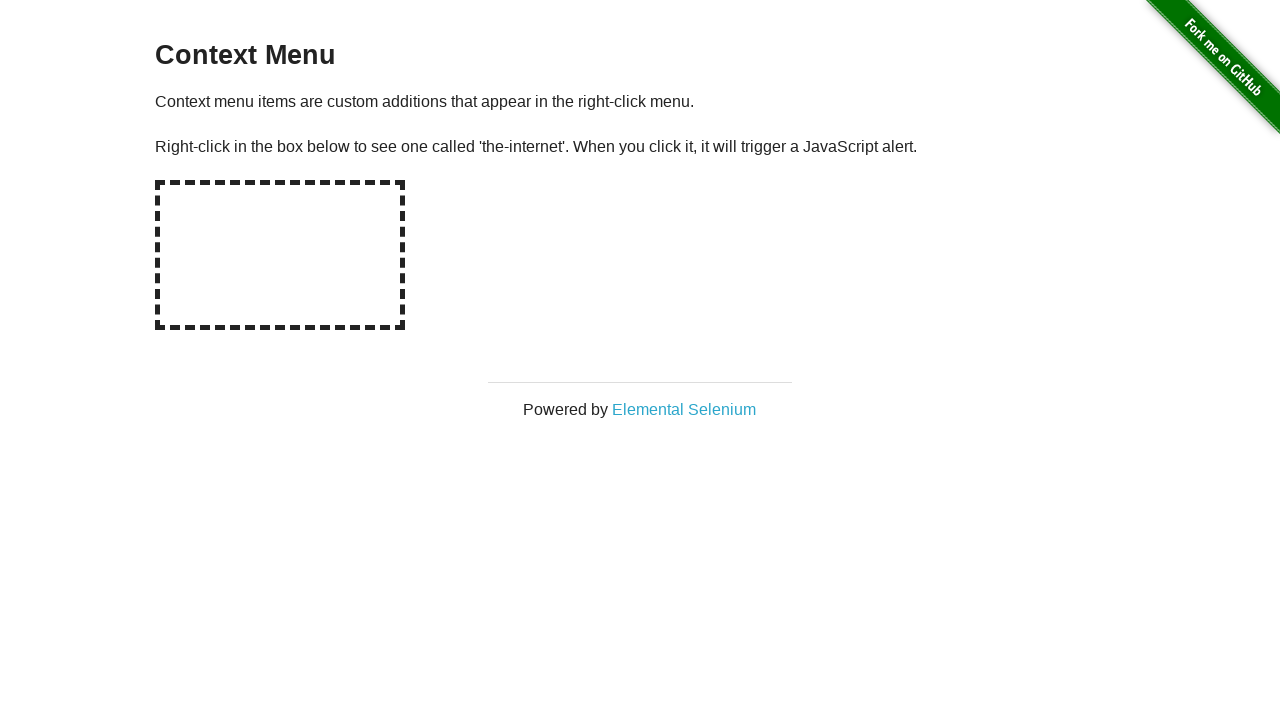

Clicked on 'Elemental Selenium' link to open new window at (684, 409) on text='Elemental Selenium'
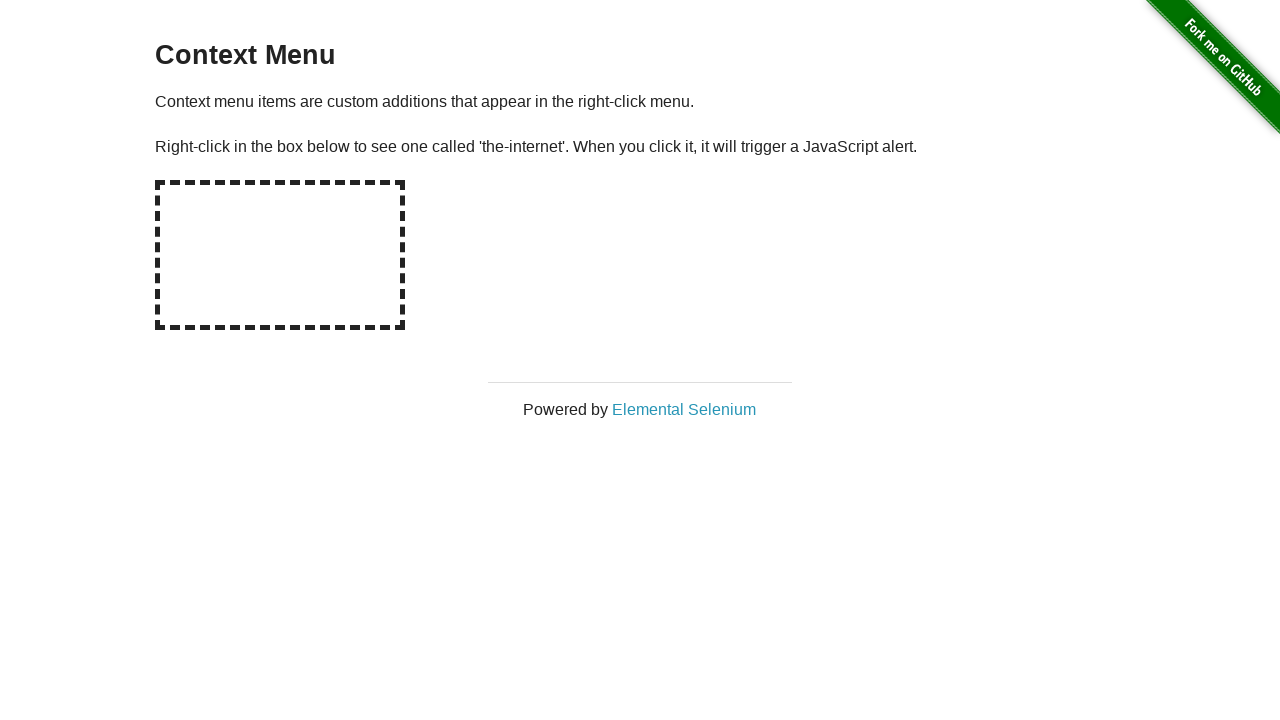

New window opened and captured
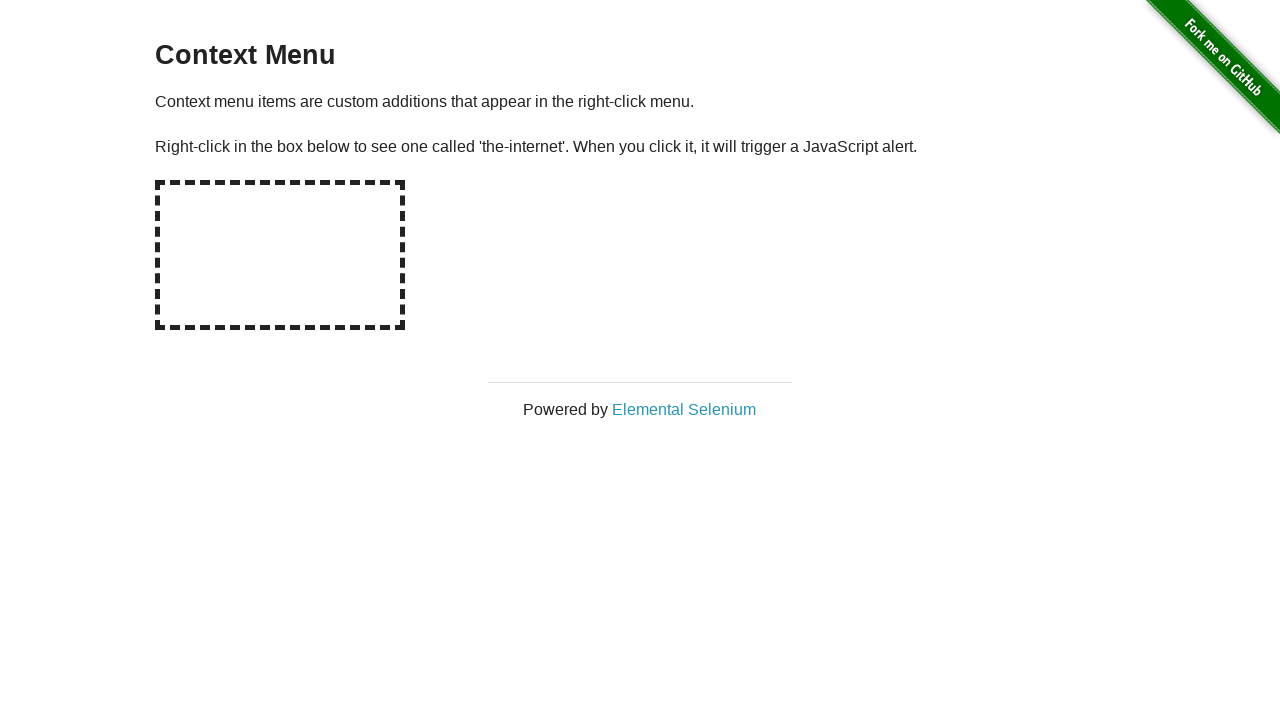

New page loaded completely
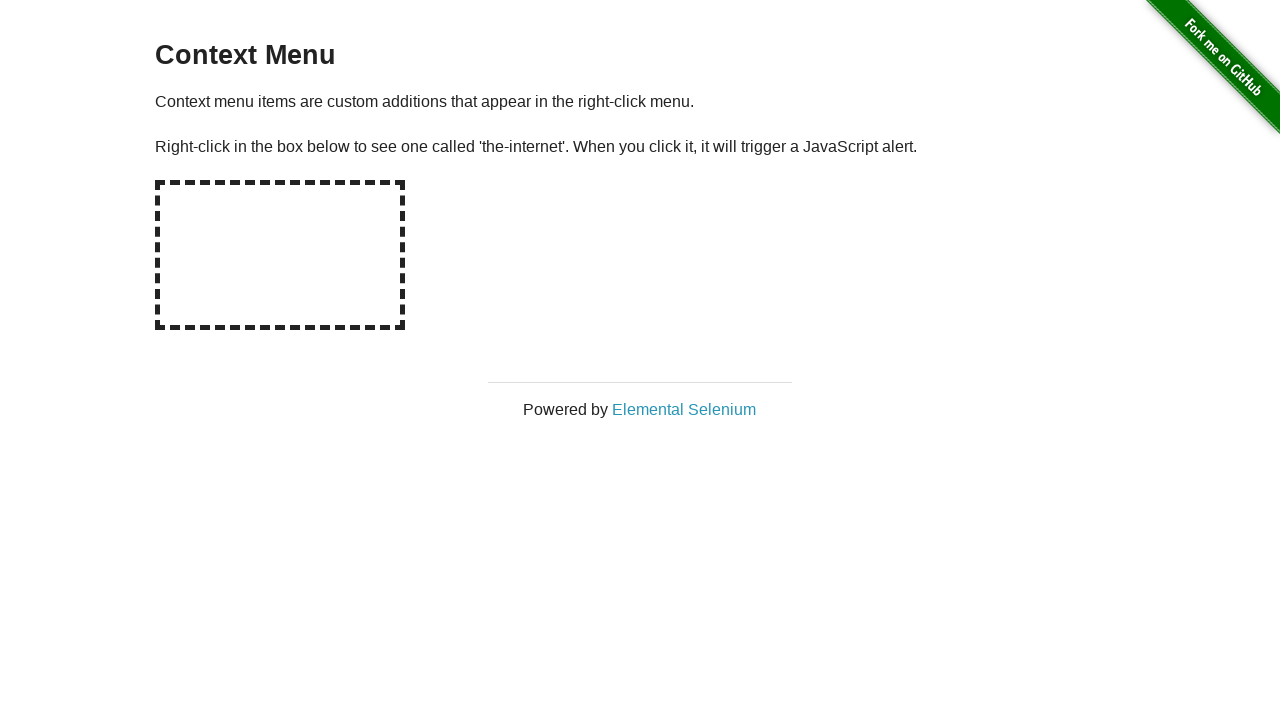

Located h1 element with 'Elemental Selenium' text
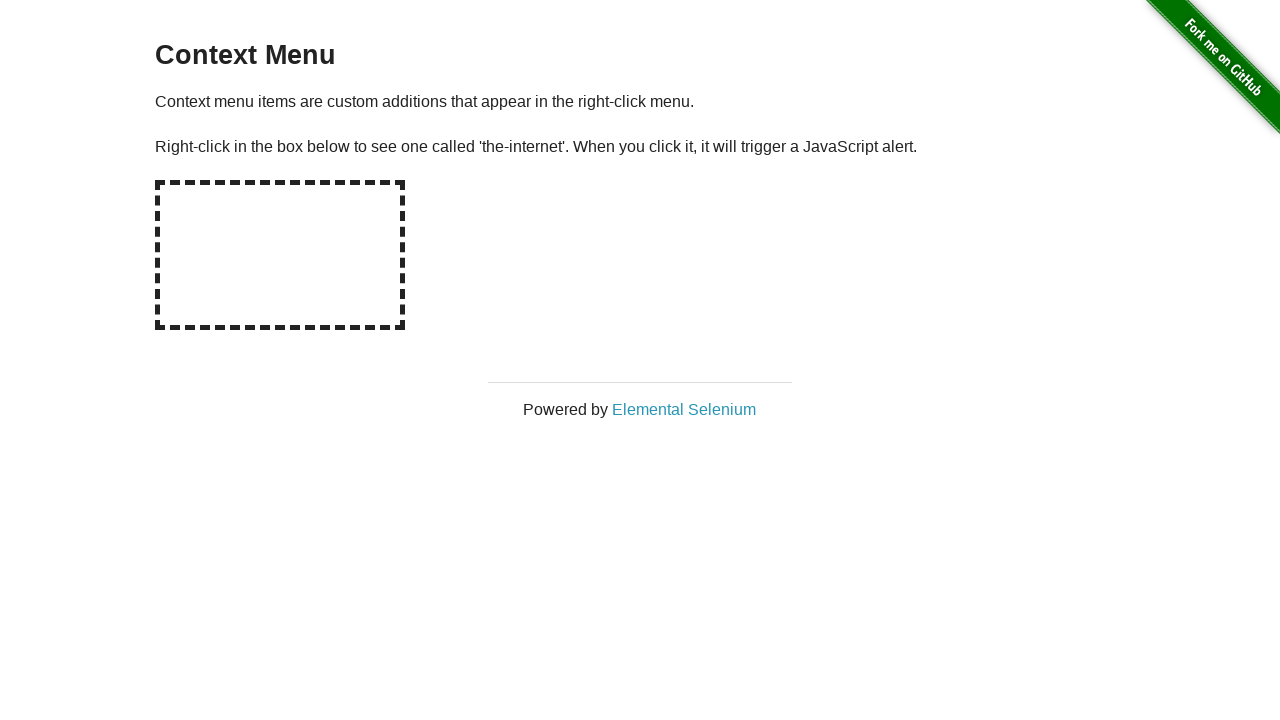

Verified h1 element is visible and contains 'Elemental Selenium'
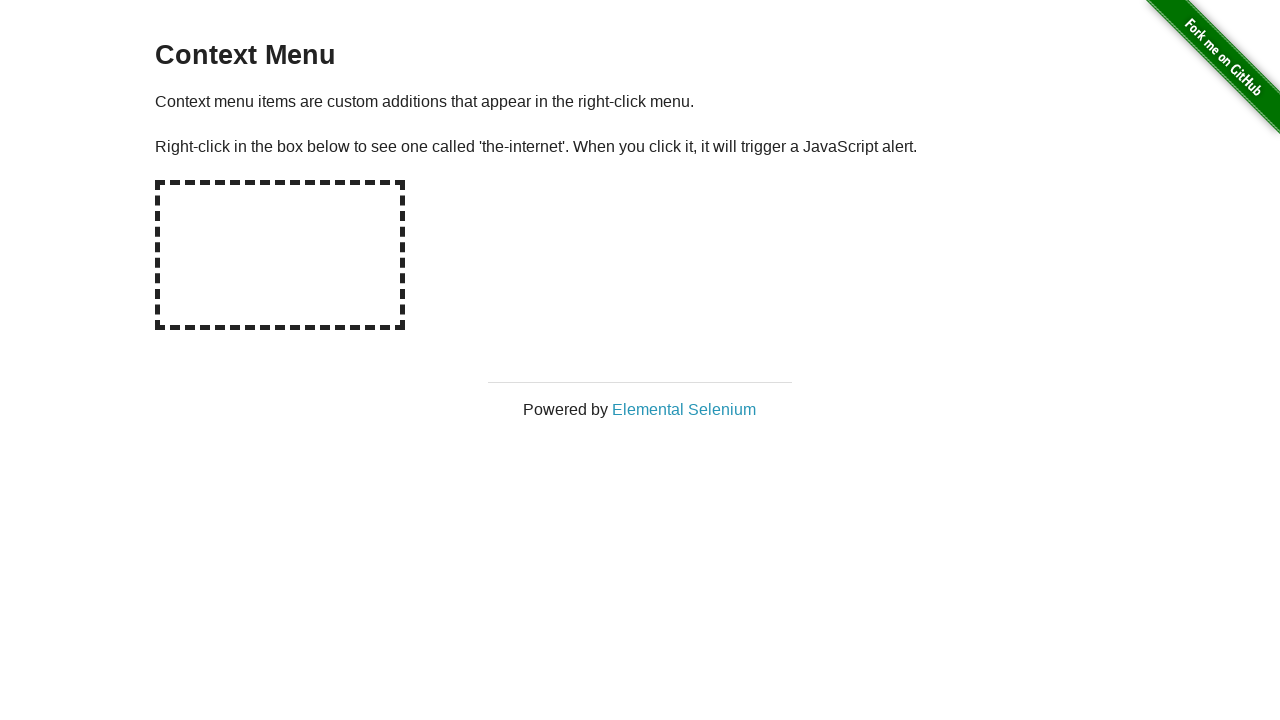

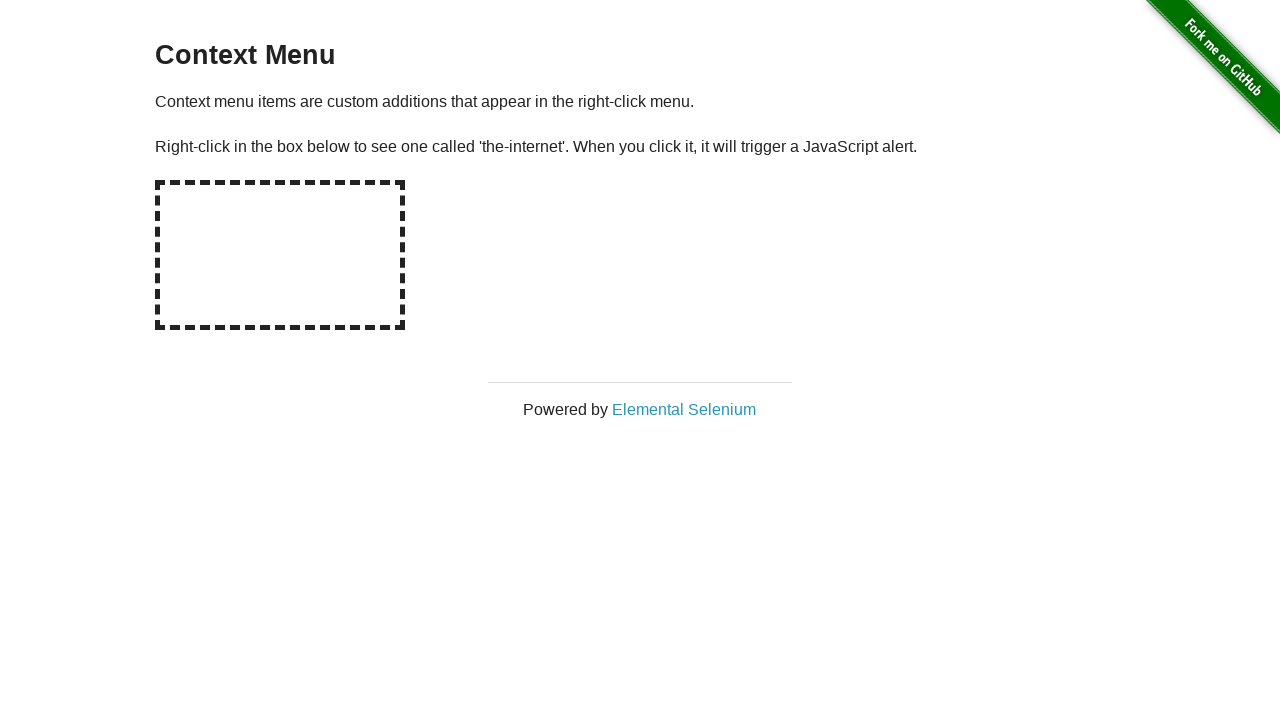